Tests modal/popup ad functionality by closing an entry ad and then restarting it to verify the controls work correctly

Starting URL: https://the-internet.herokuapp.com/entry_ad

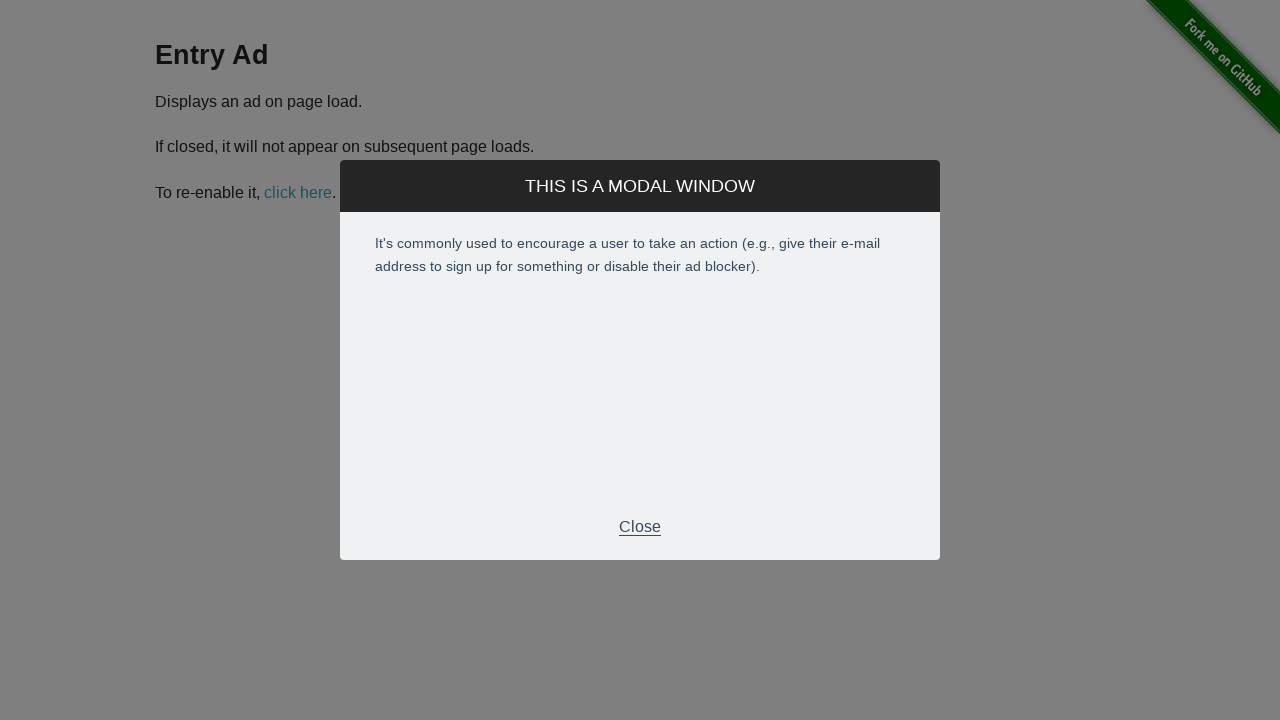

Entry ad modal loaded and close button became visible
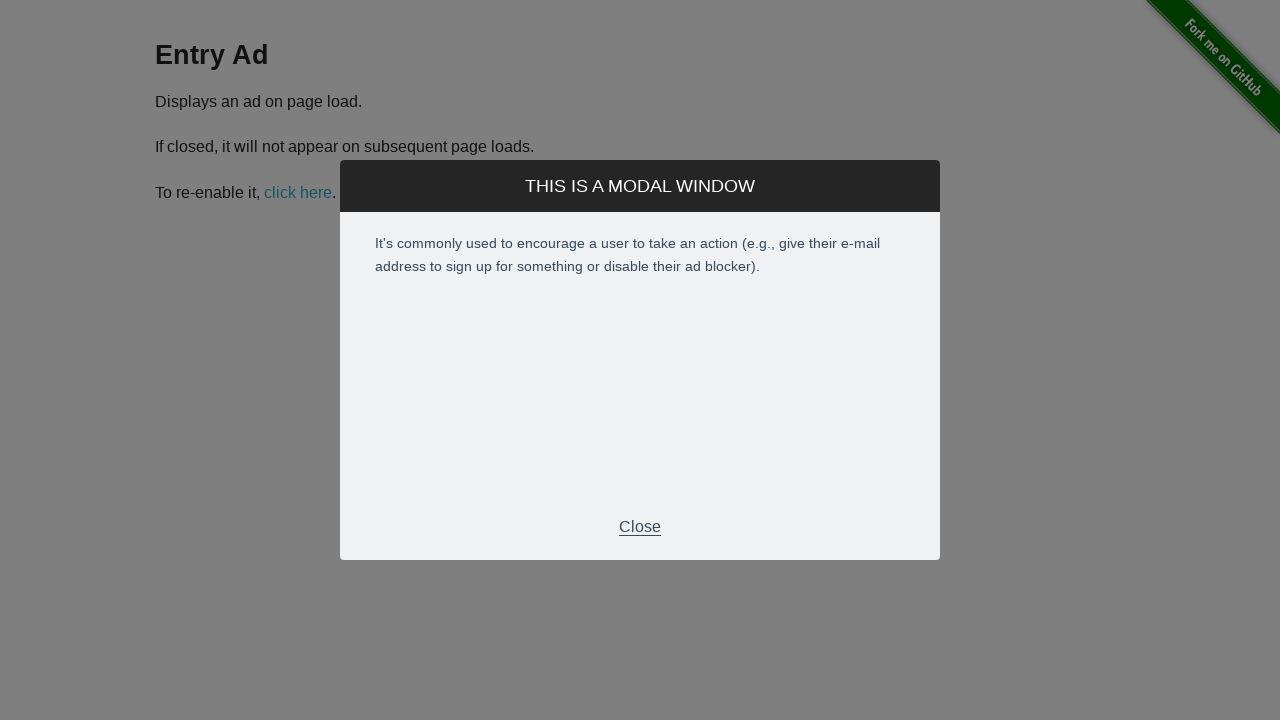

Clicked close button to dismiss the entry ad at (640, 527) on xpath=//p[normalize-space()='Close']
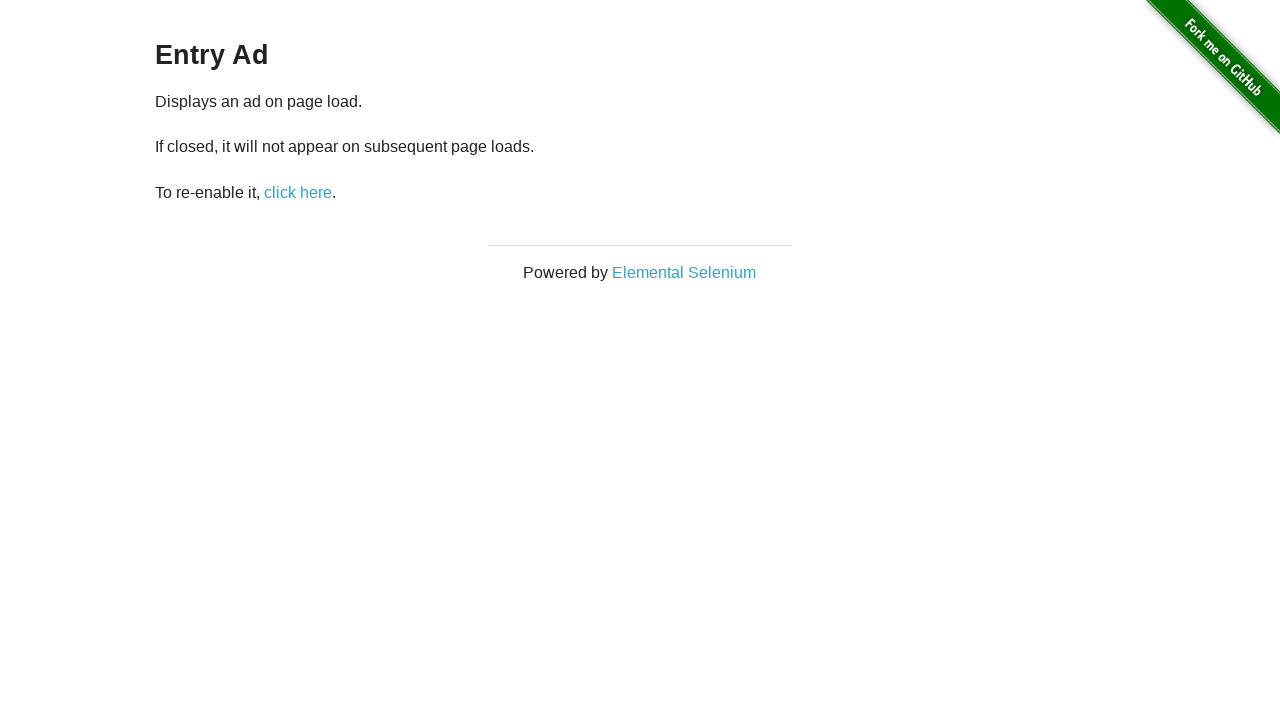

Clicked restart ad button to reopen the modal at (298, 192) on #restart-ad
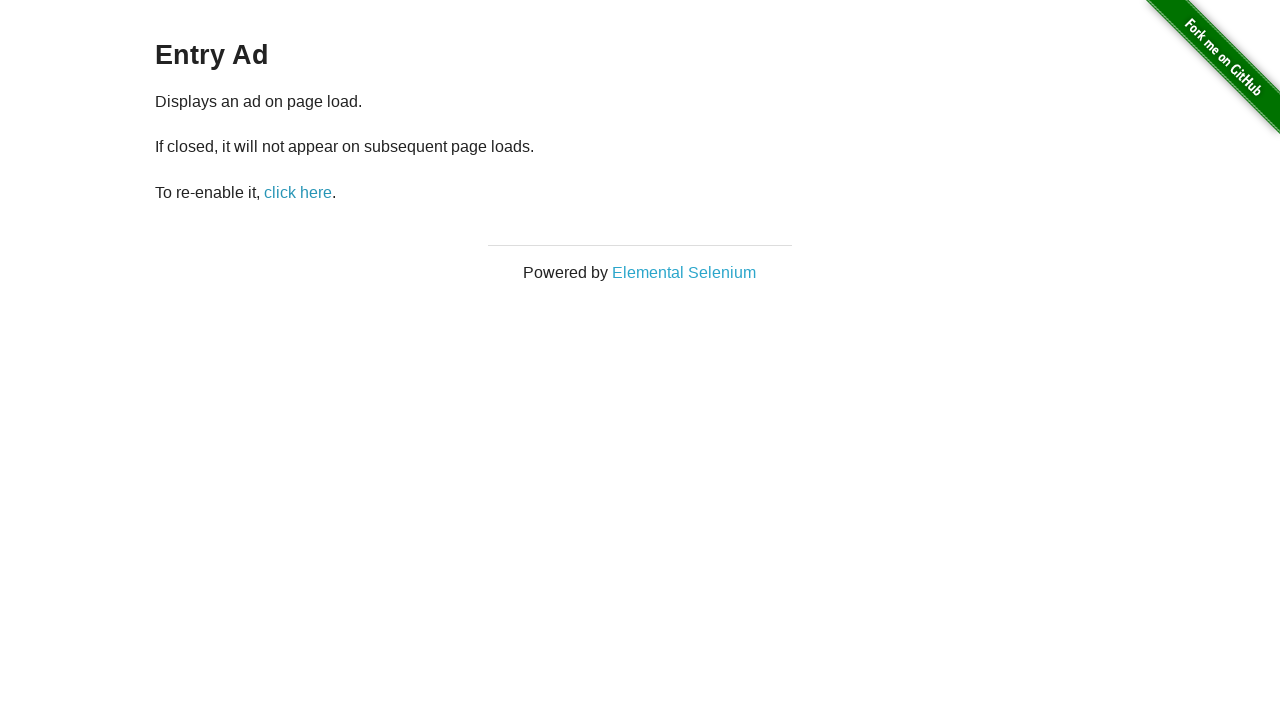

Waited 2 seconds for entry ad to restart and display
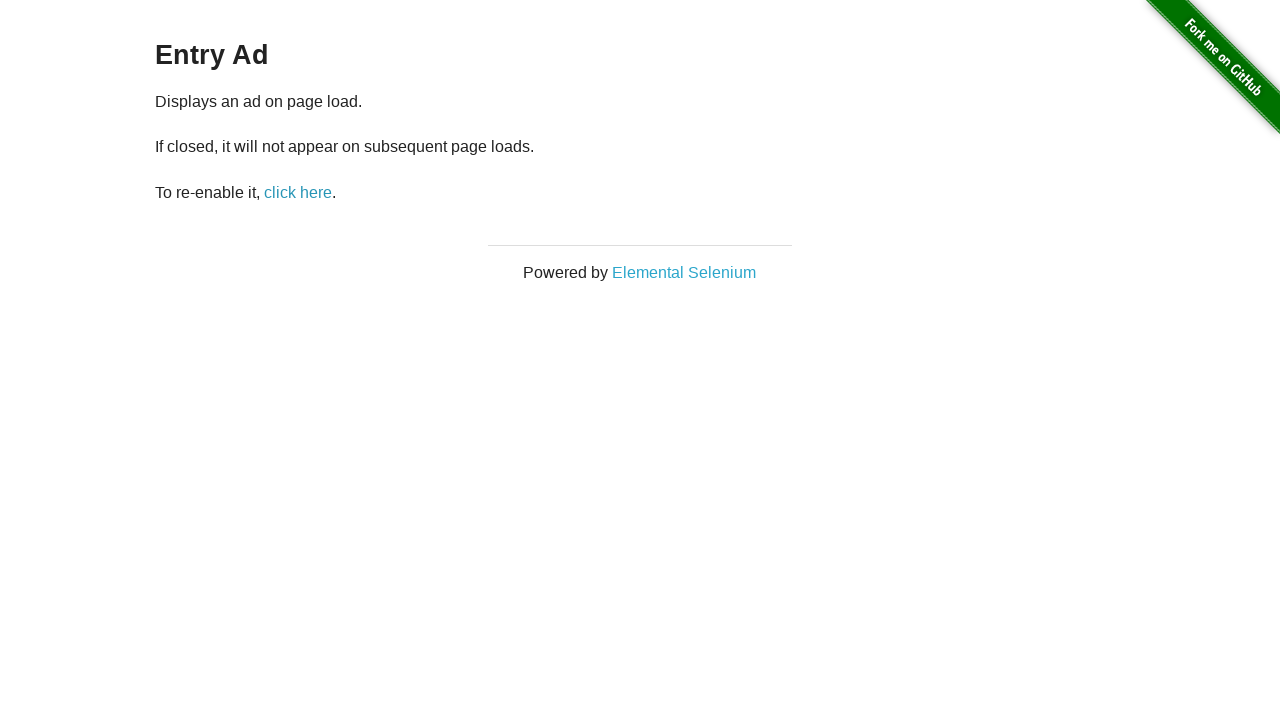

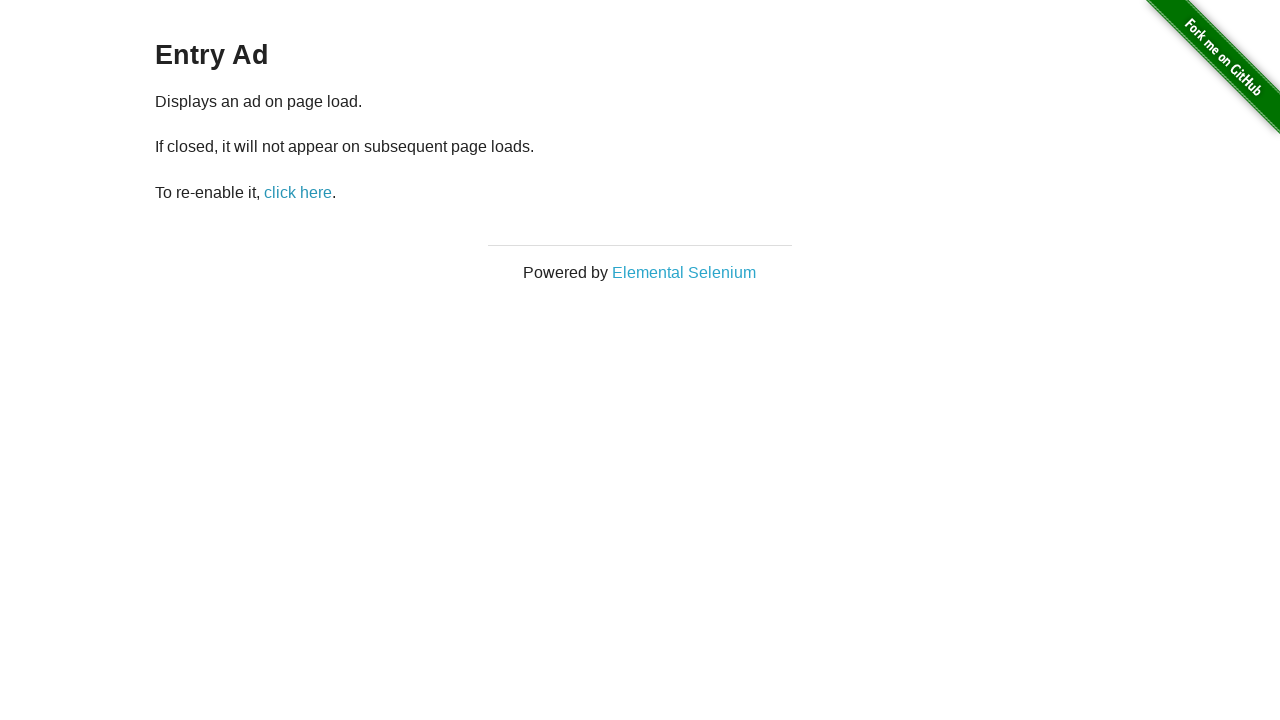